Tests PDF to Word conversion page by uploading a file using Playwright's file chooser handling

Starting URL: https://www.ilovepdf.com/pdf_to_word

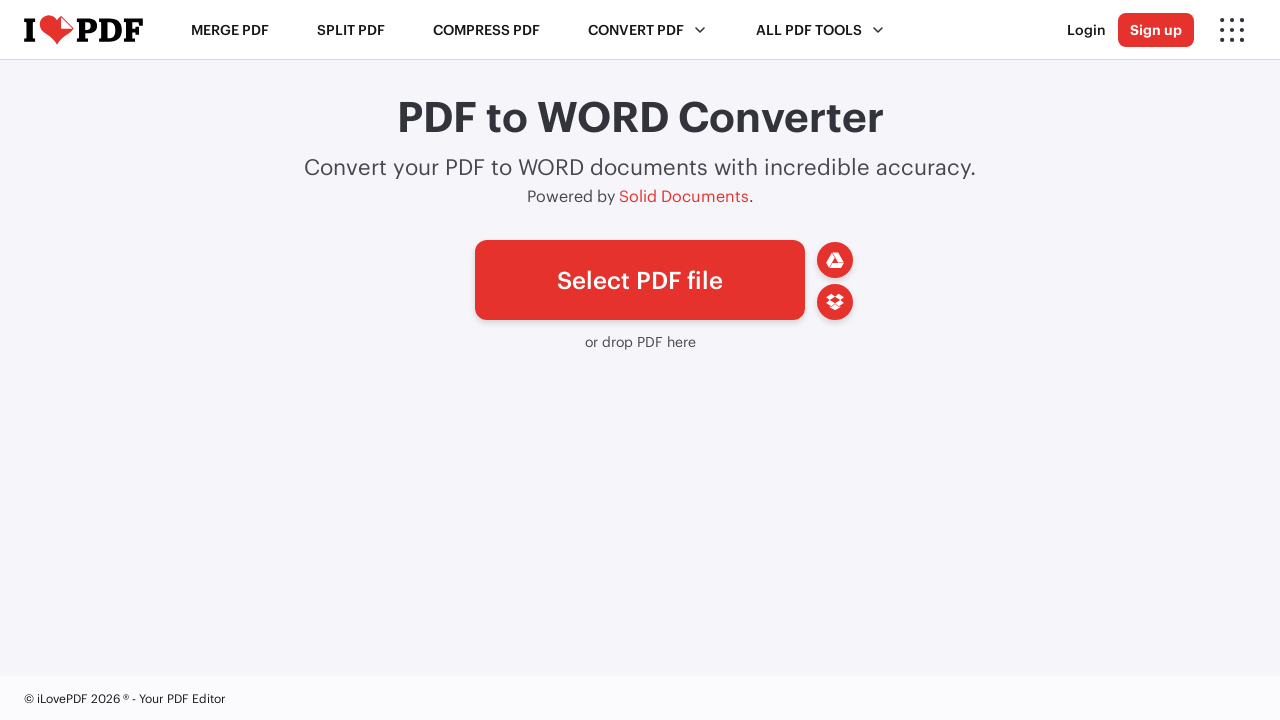

Clicked upload button to open file chooser dialog at (640, 280) on #pickfiles
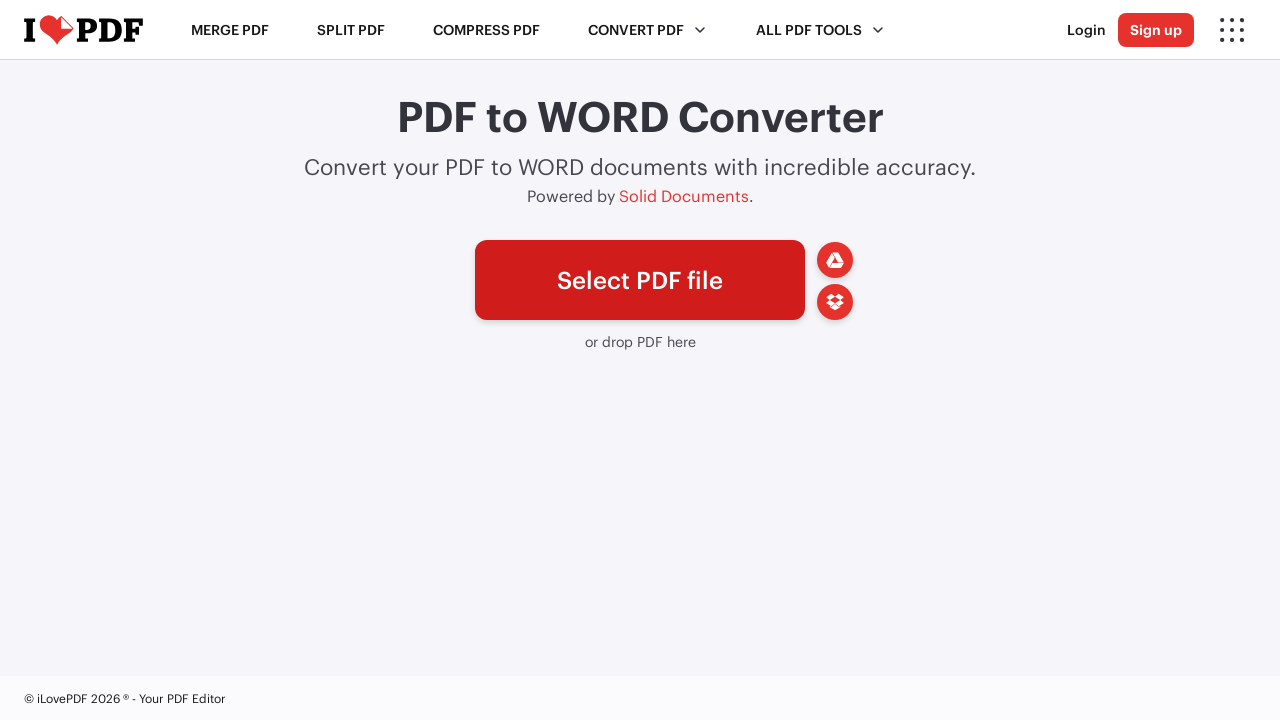

Selected temporary PDF file in file chooser
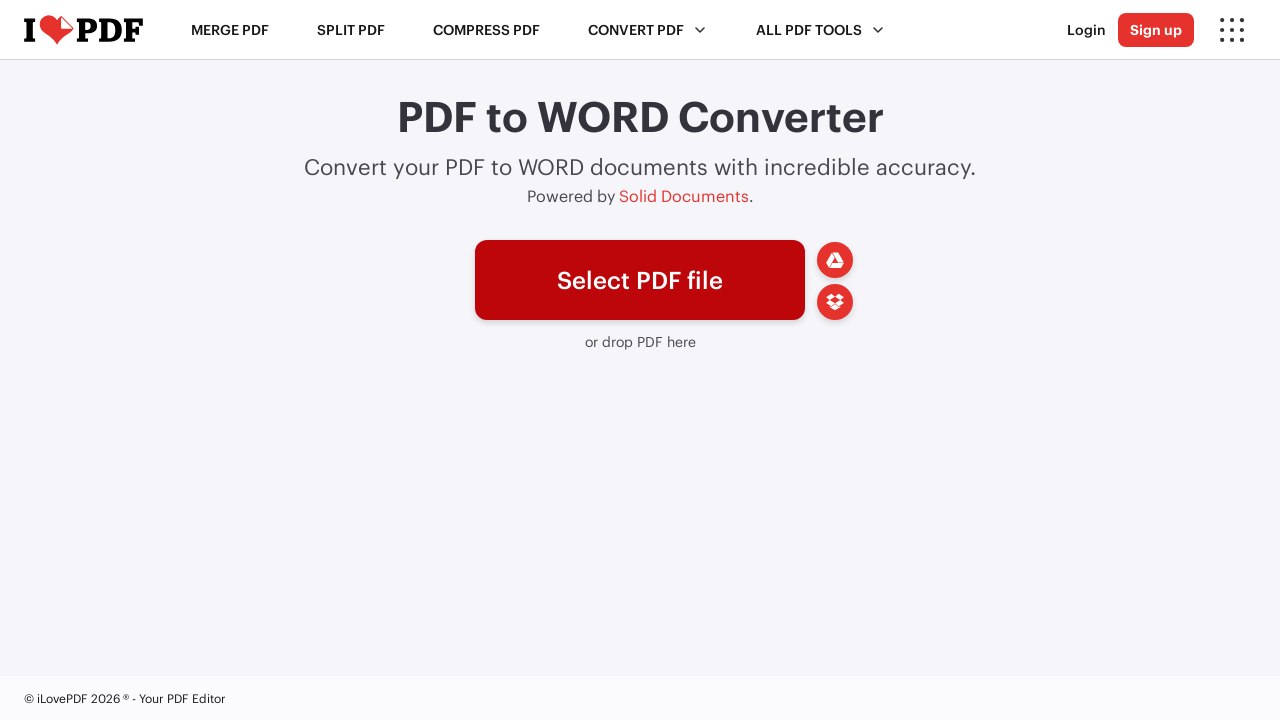

File uploaded and page completed network idle state
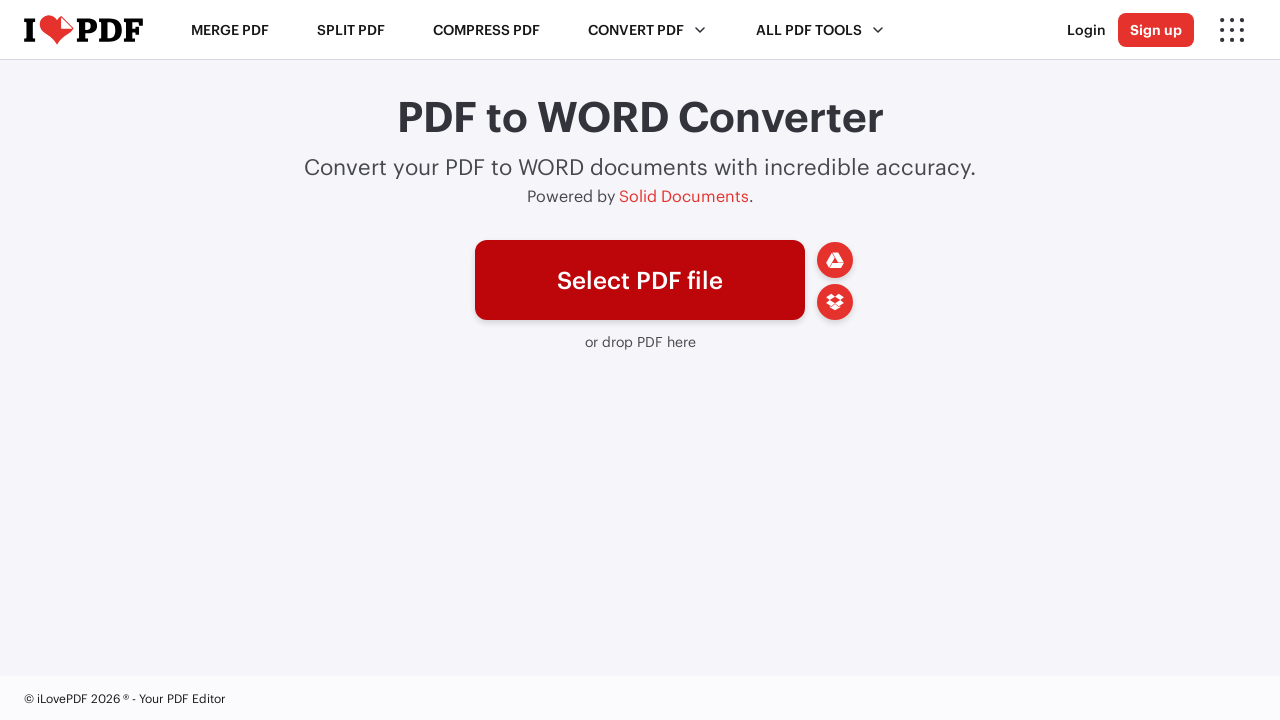

Cleaned up temporary PDF file
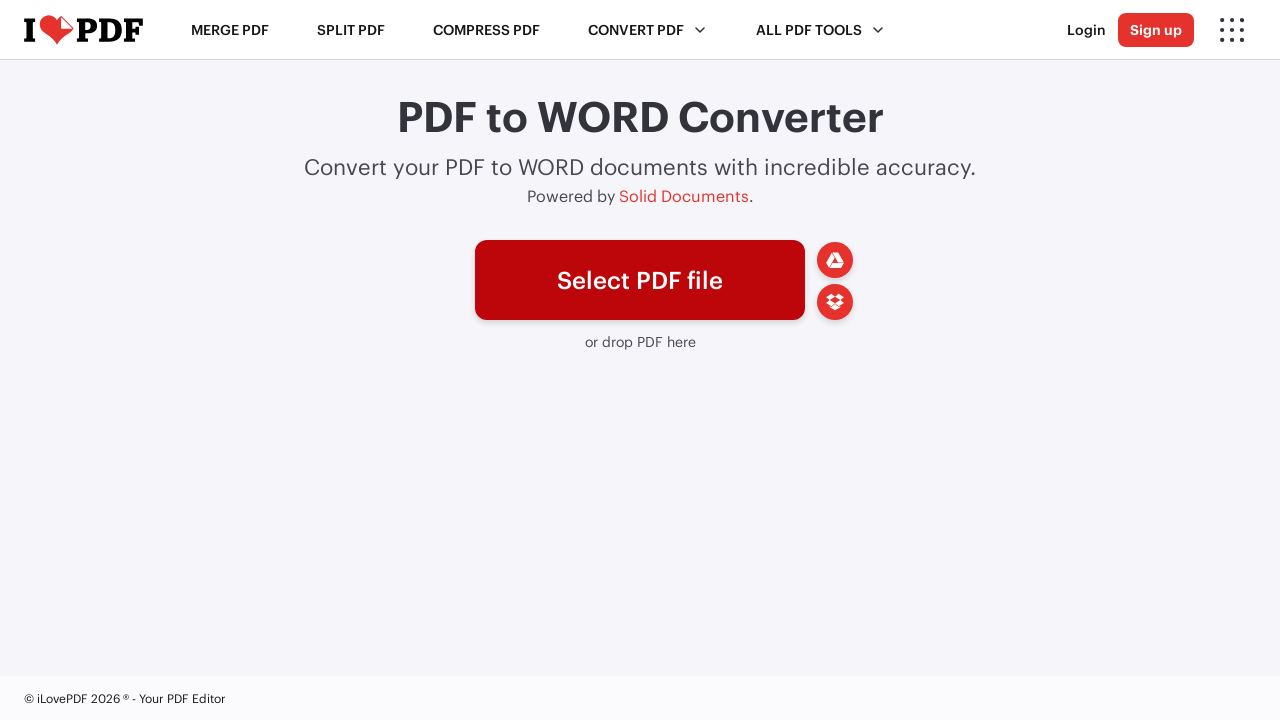

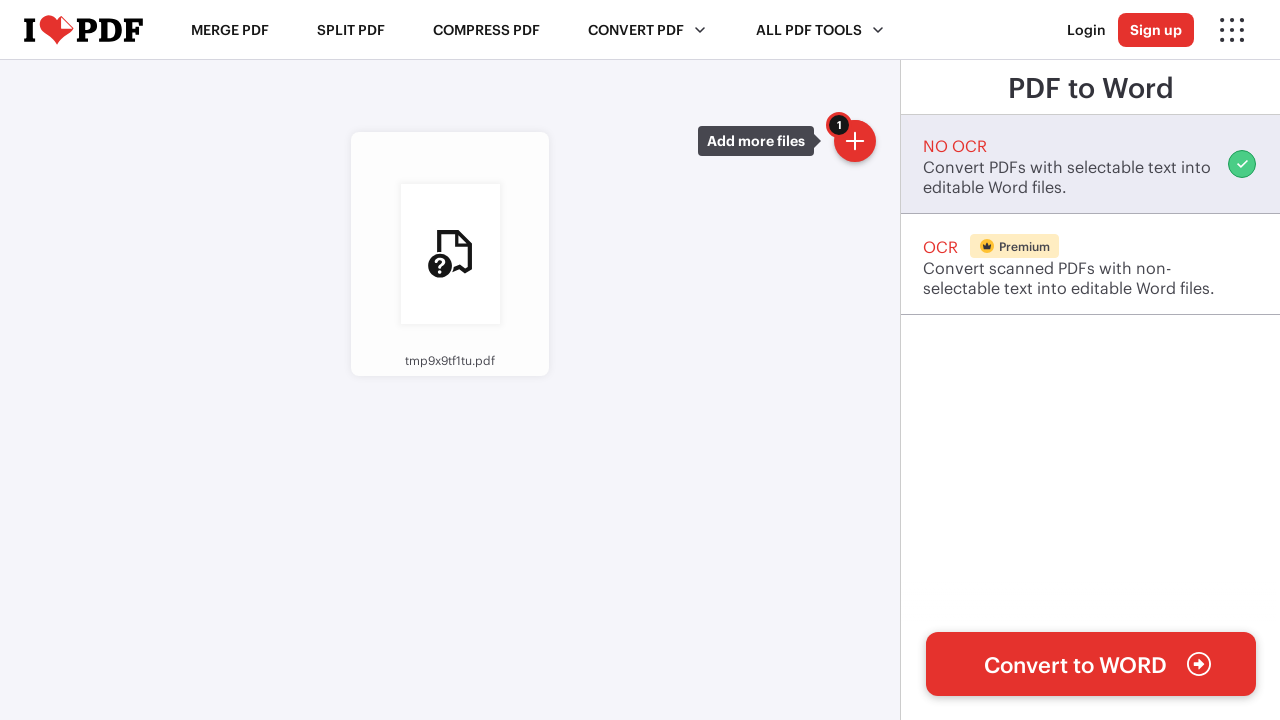